Navigates to Ineichen's past auctions page and verifies that auction items are displayed on the page.

Starting URL: https://ineichen.com/auctions/past/

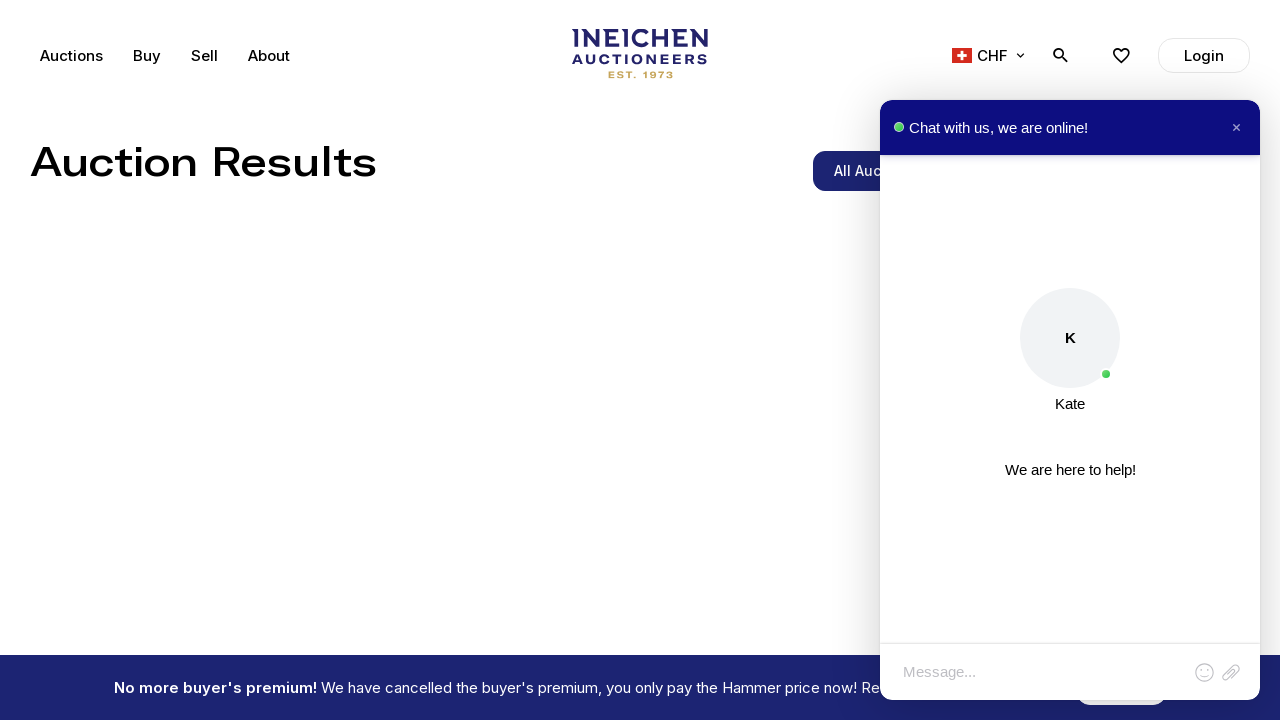

Navigated to Ineichen's past auctions page
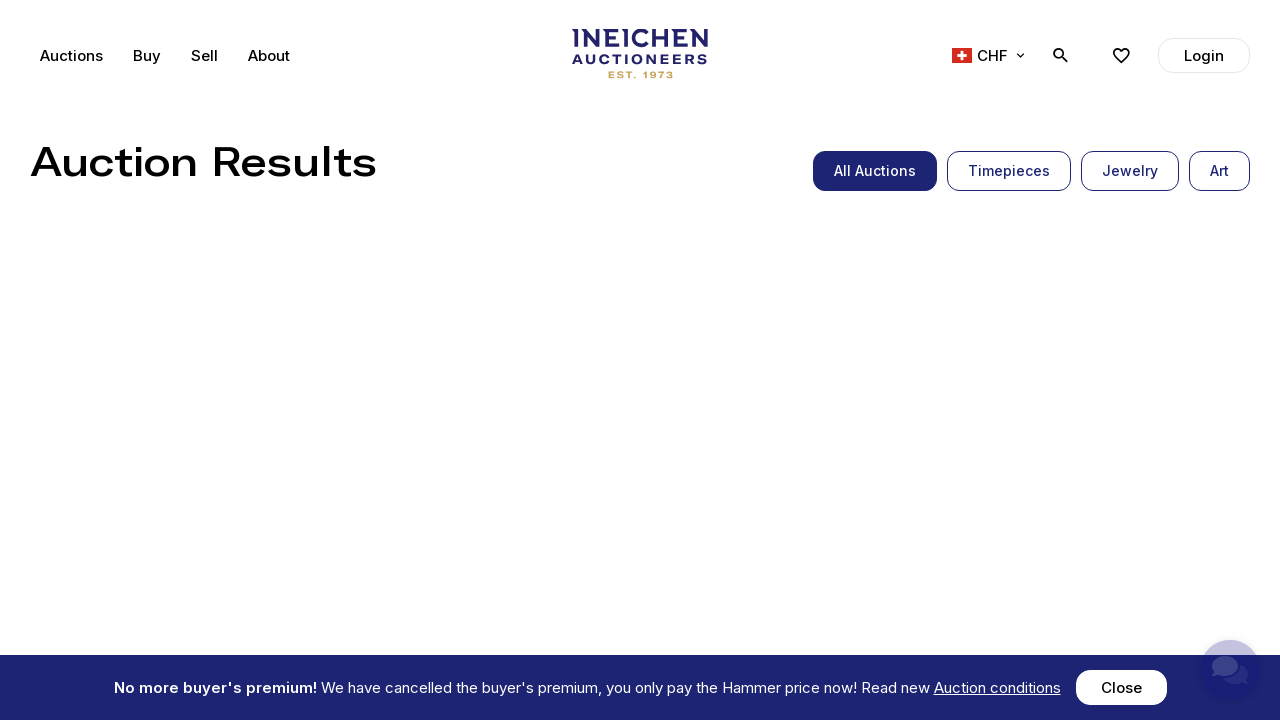

Auction item selectors loaded on the page
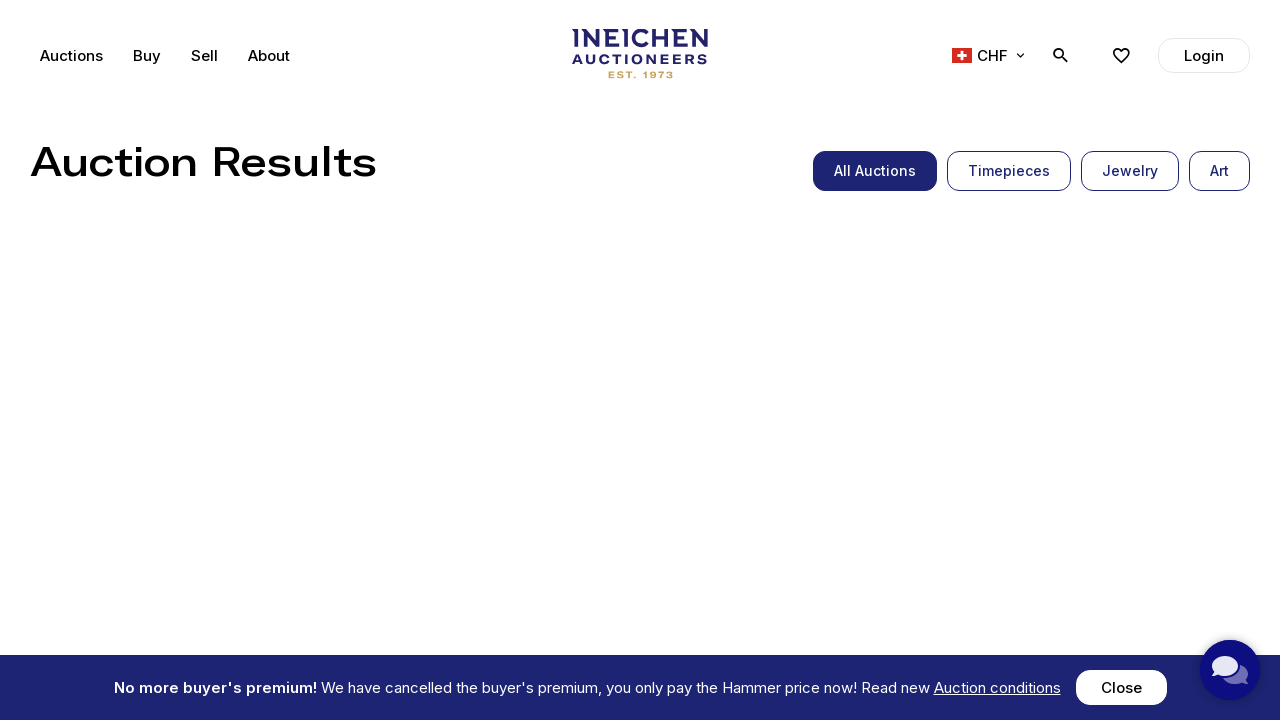

Verified at least one auction item is visible on the page
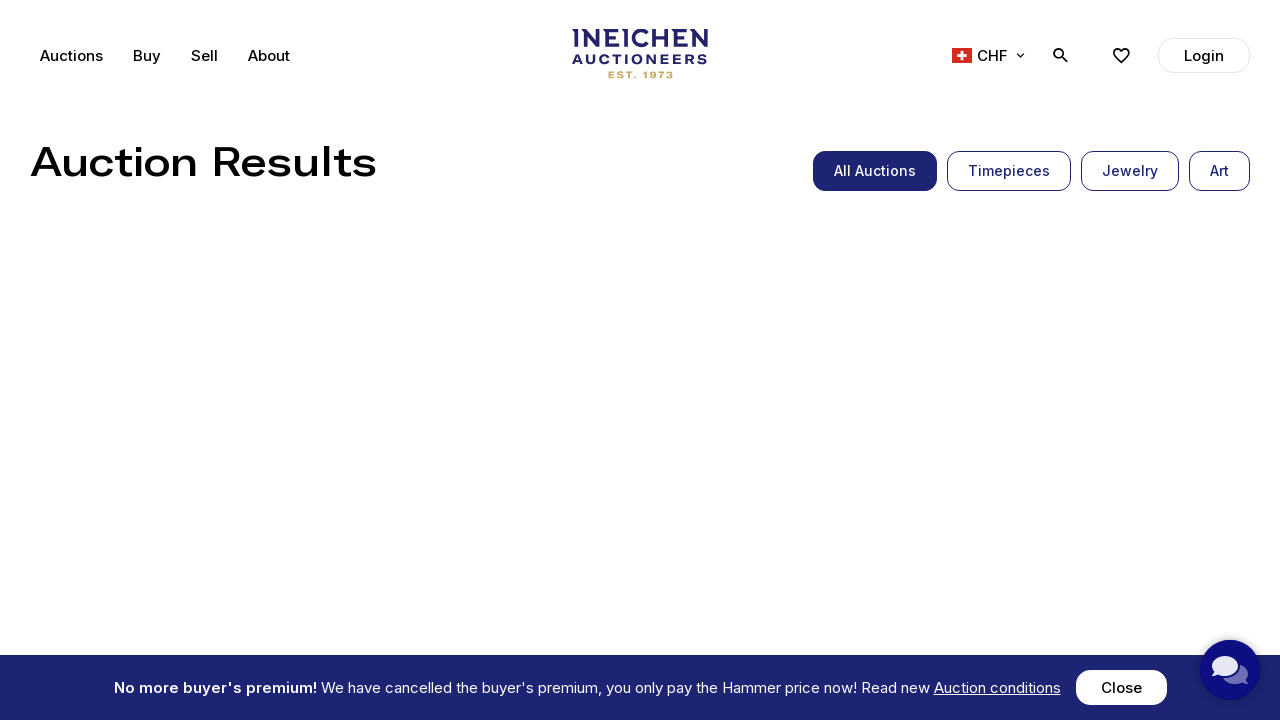

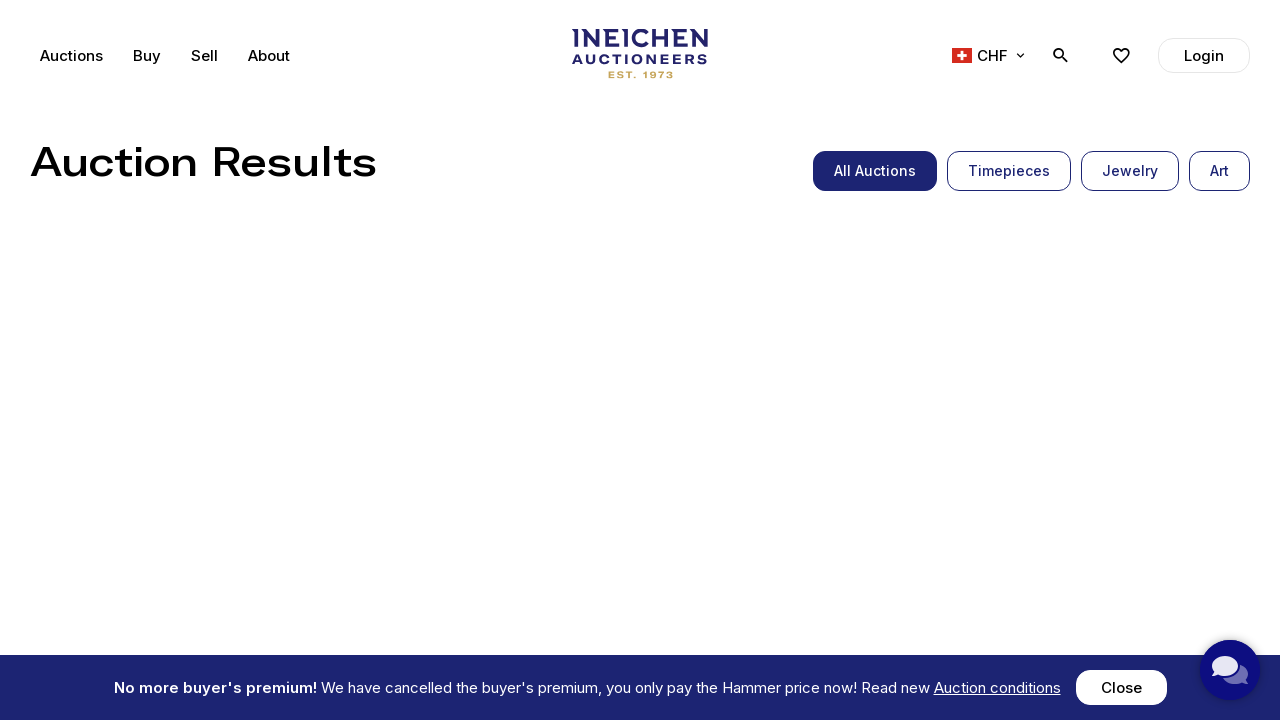